Tests entering text into a JavaScript prompt dialog and accepting it

Starting URL: https://the-internet.herokuapp.com/javascript_alerts

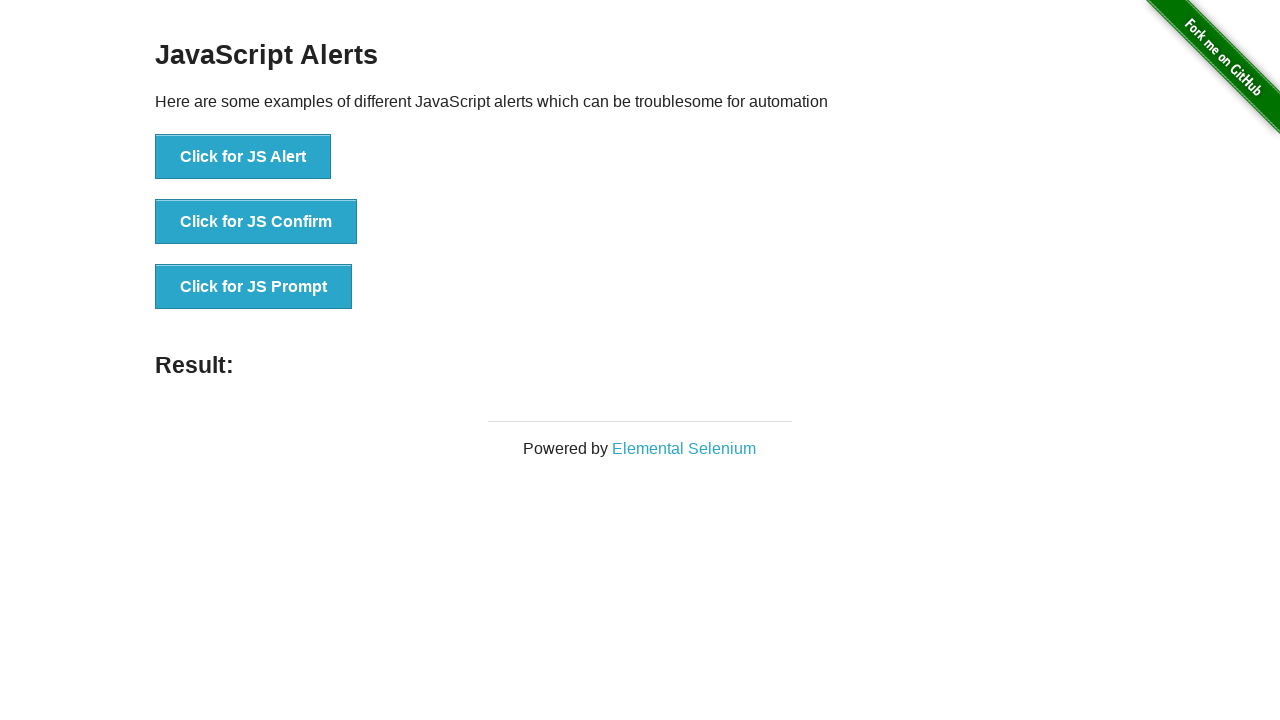

Set up dialog handler to accept prompt with text 'Hello!'
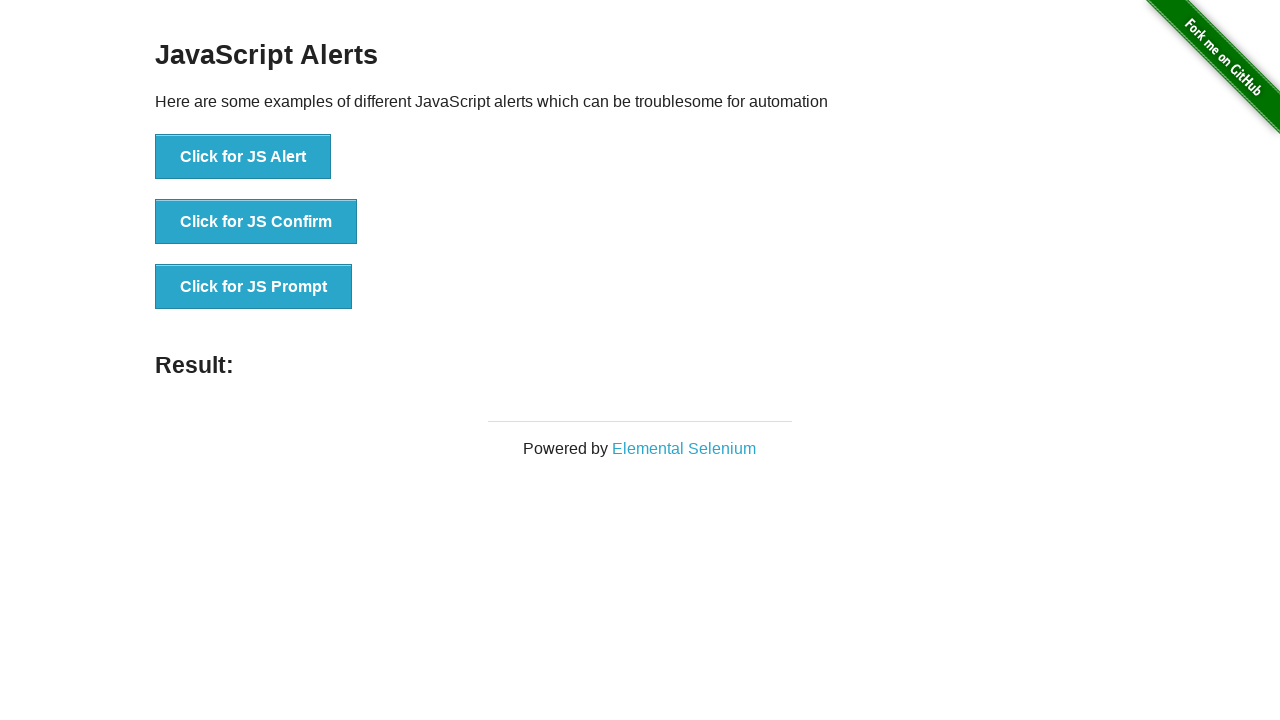

Clicked JS Prompt button to trigger dialog at (254, 287) on button[onclick='jsPrompt()']
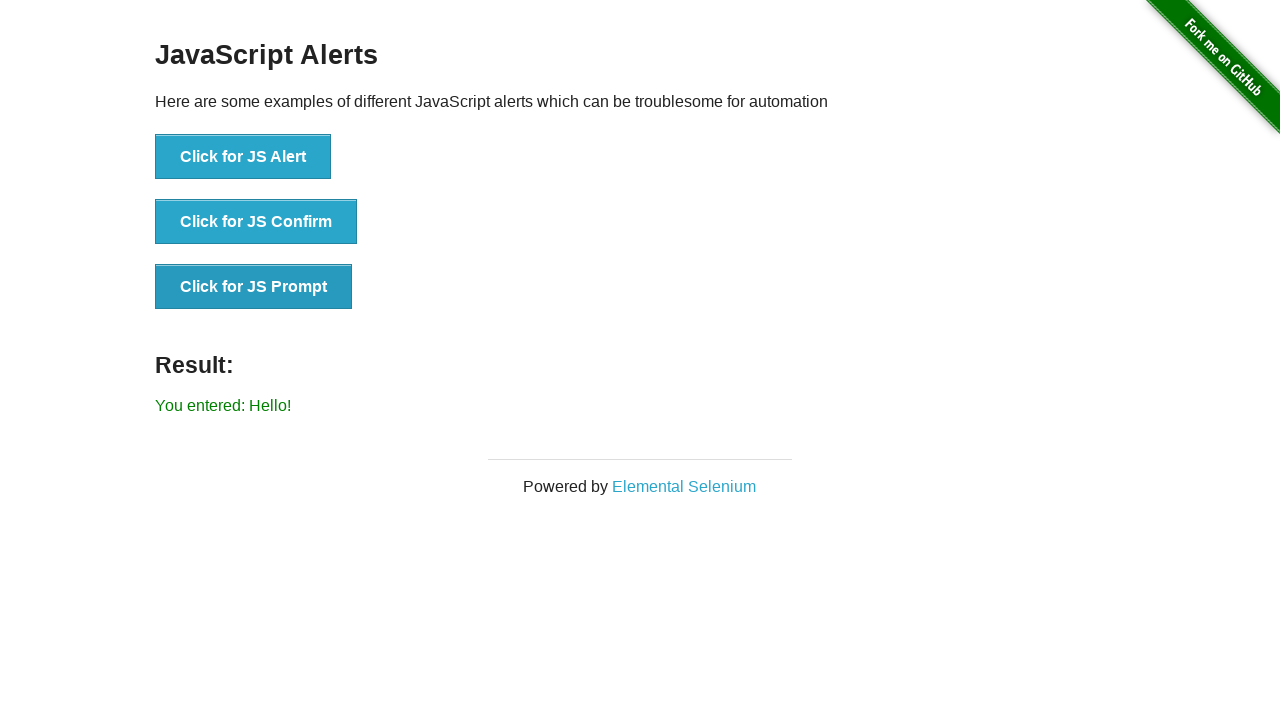

Result text appeared after accepting prompt dialog
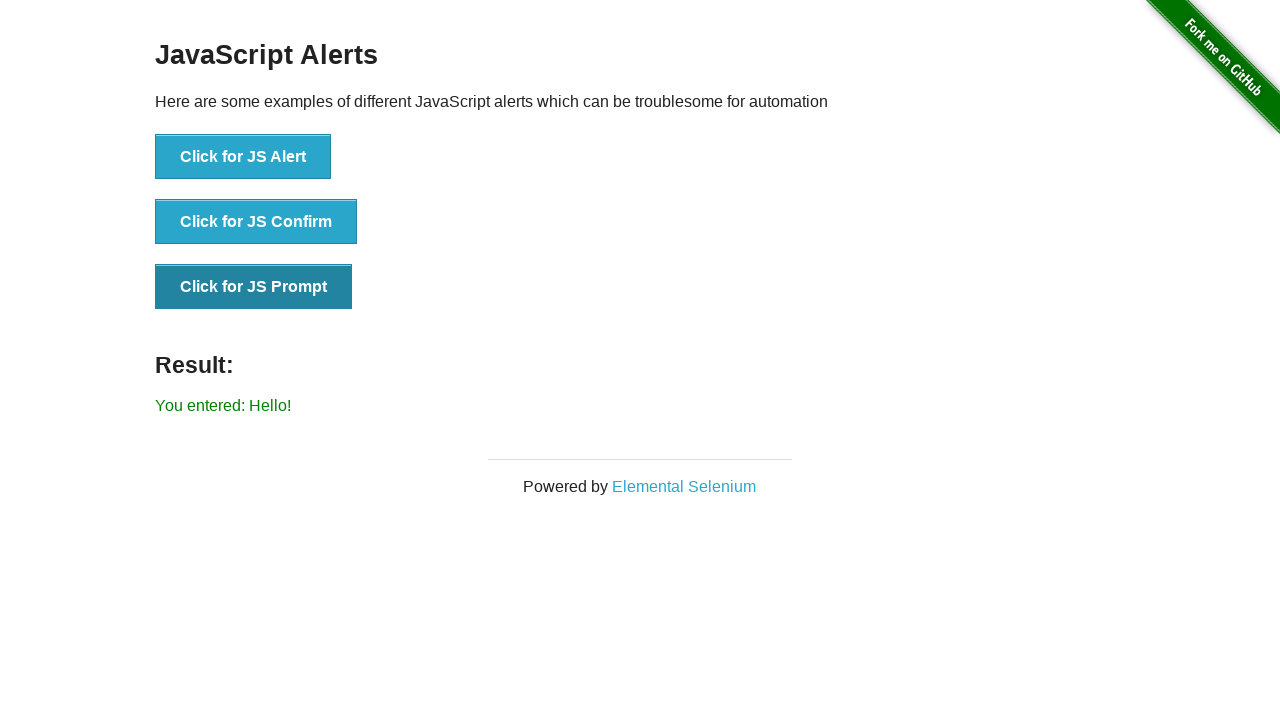

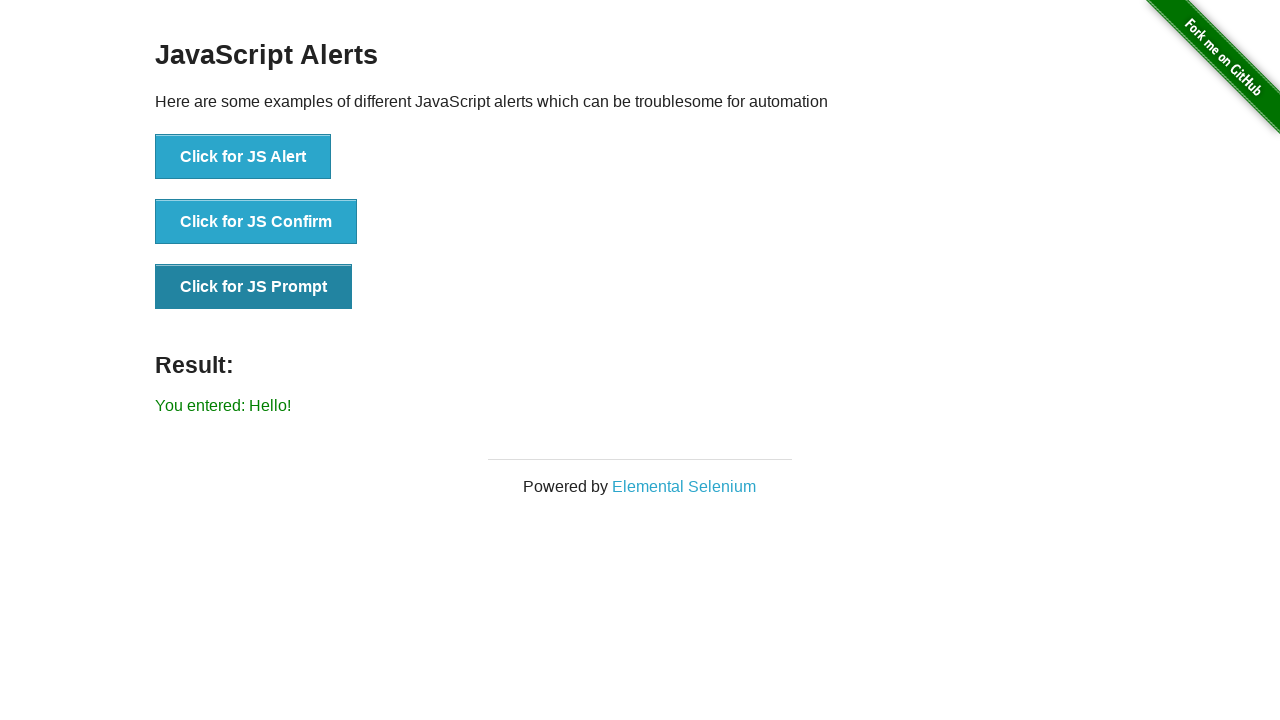